Tests hover functionality on the second figure element and verifies the hover text displays "name: user2"

Starting URL: https://the-internet.herokuapp.com/hovers

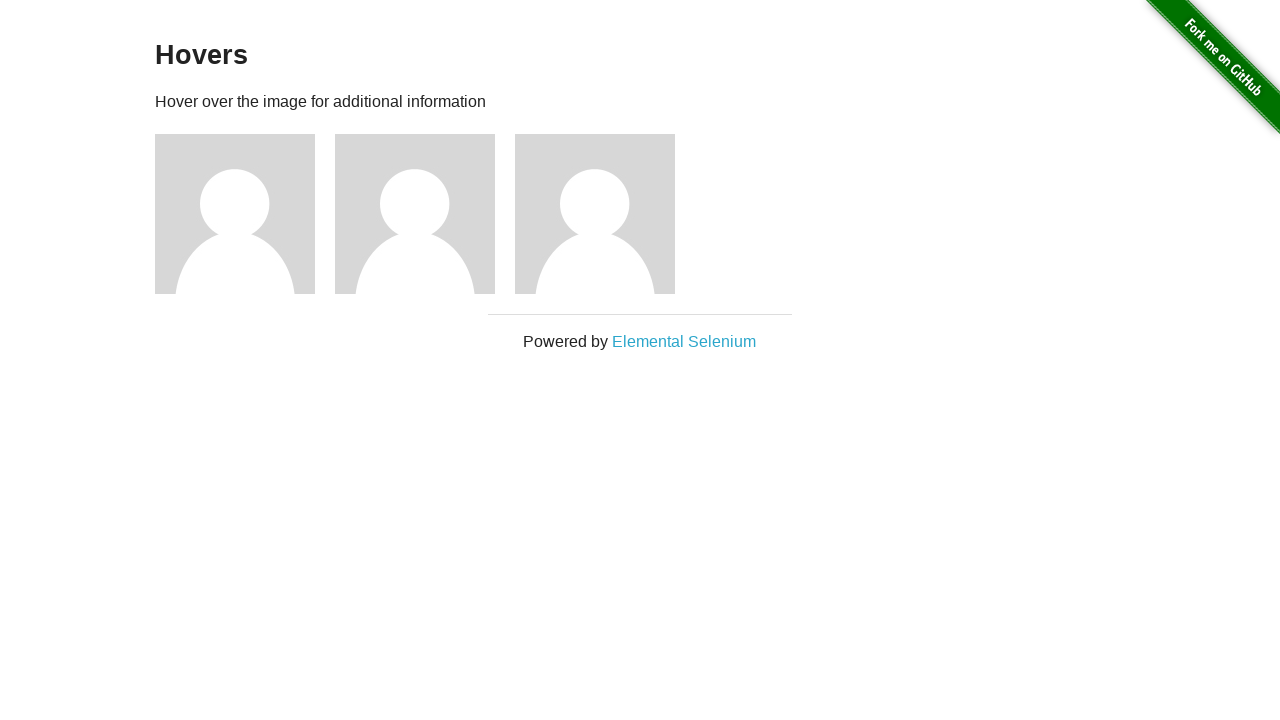

Hovered on the second figure image at (415, 214) on .figure:nth-child(4) img
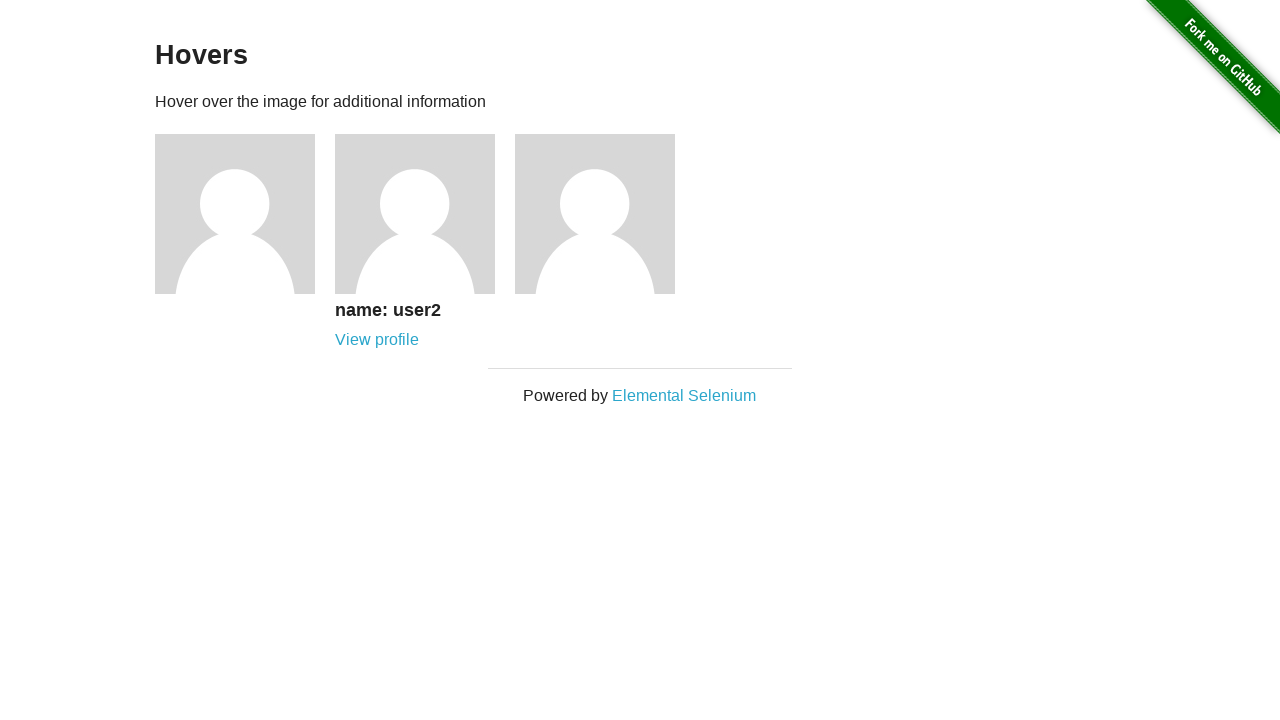

Hover caption became visible showing 'name: user2'
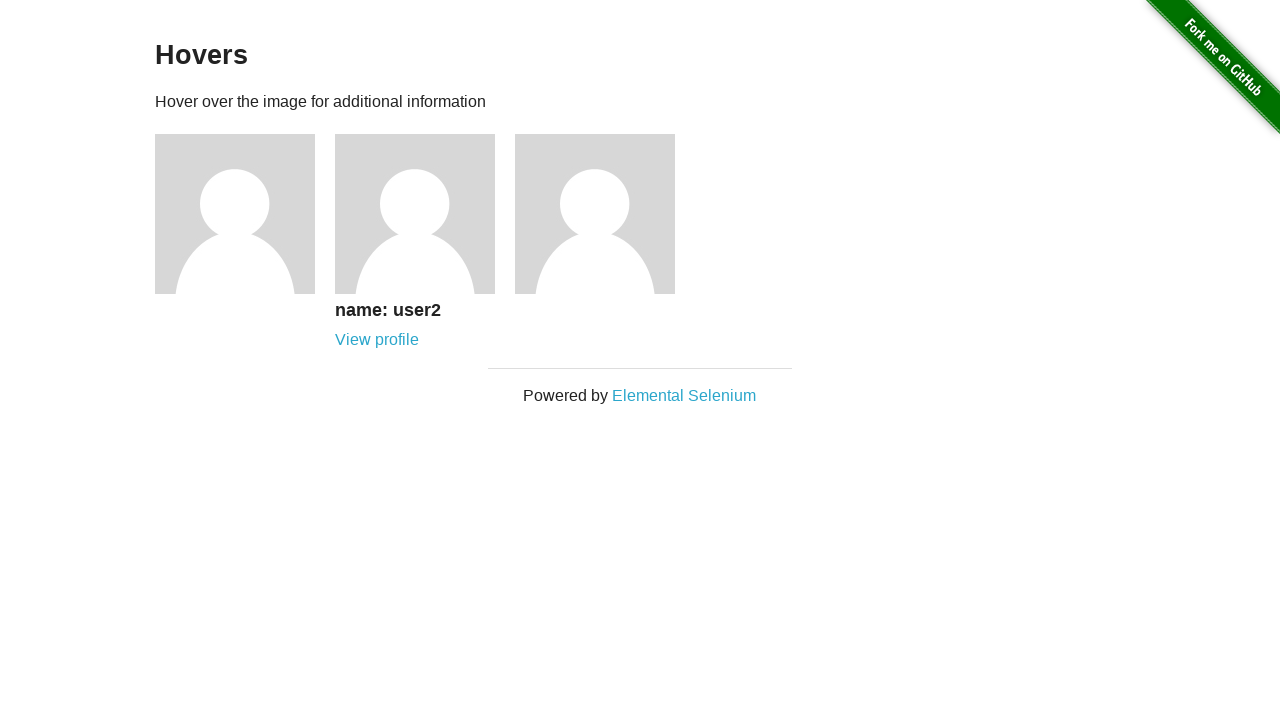

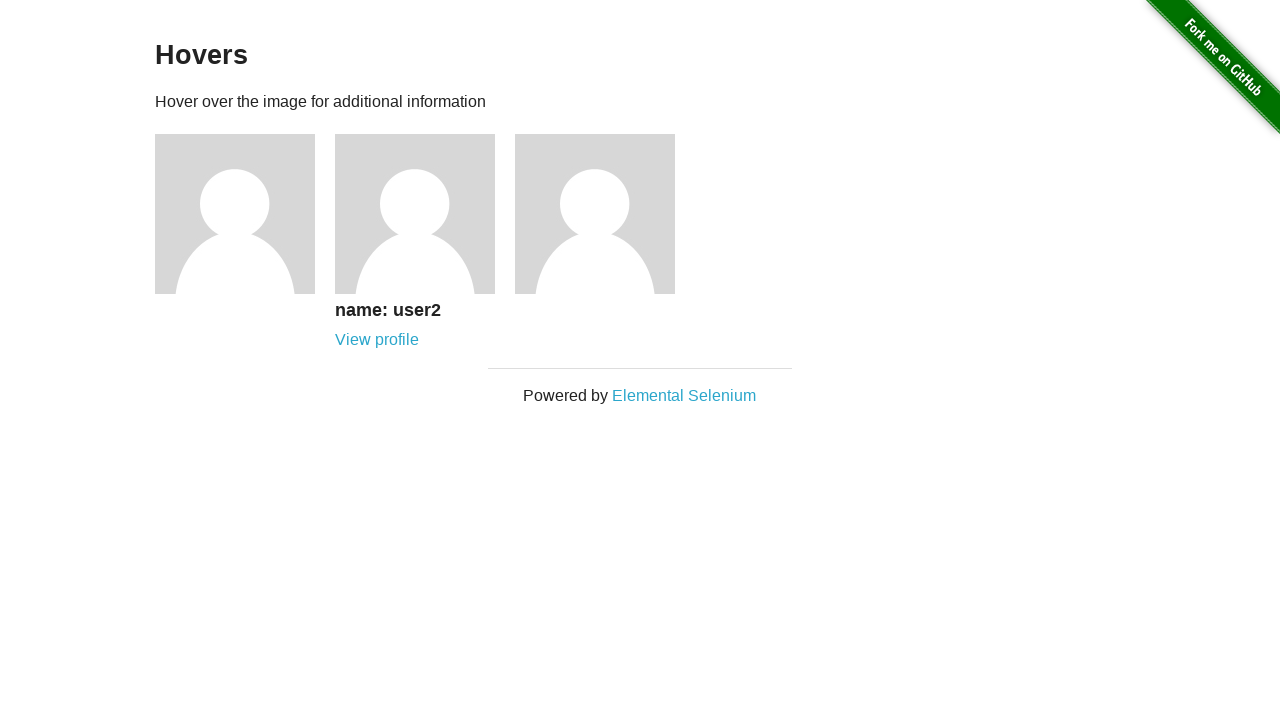